Tests the Contact button in the navigation by clicking it and verifying the contact page loads with proper content

Starting URL: https://ancabota09.wixsite.com/intern

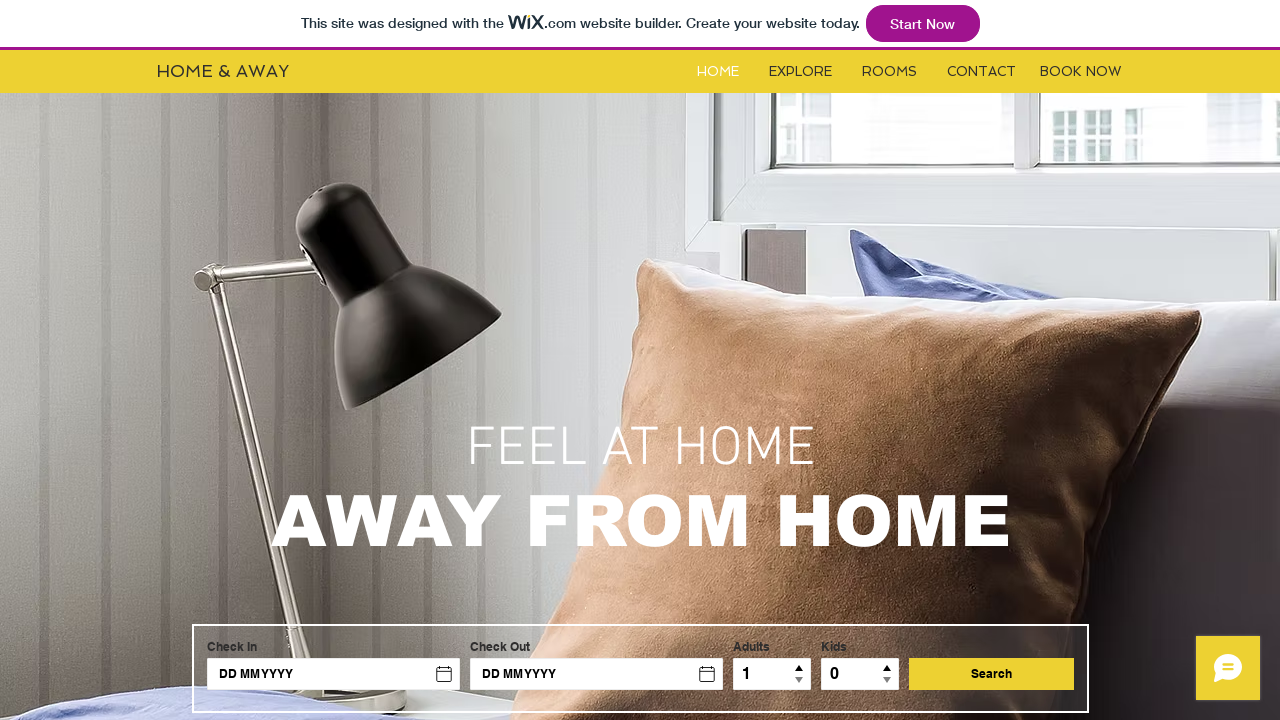

Clicked Contact button in navigation at (982, 72) on #i6kl732v3label
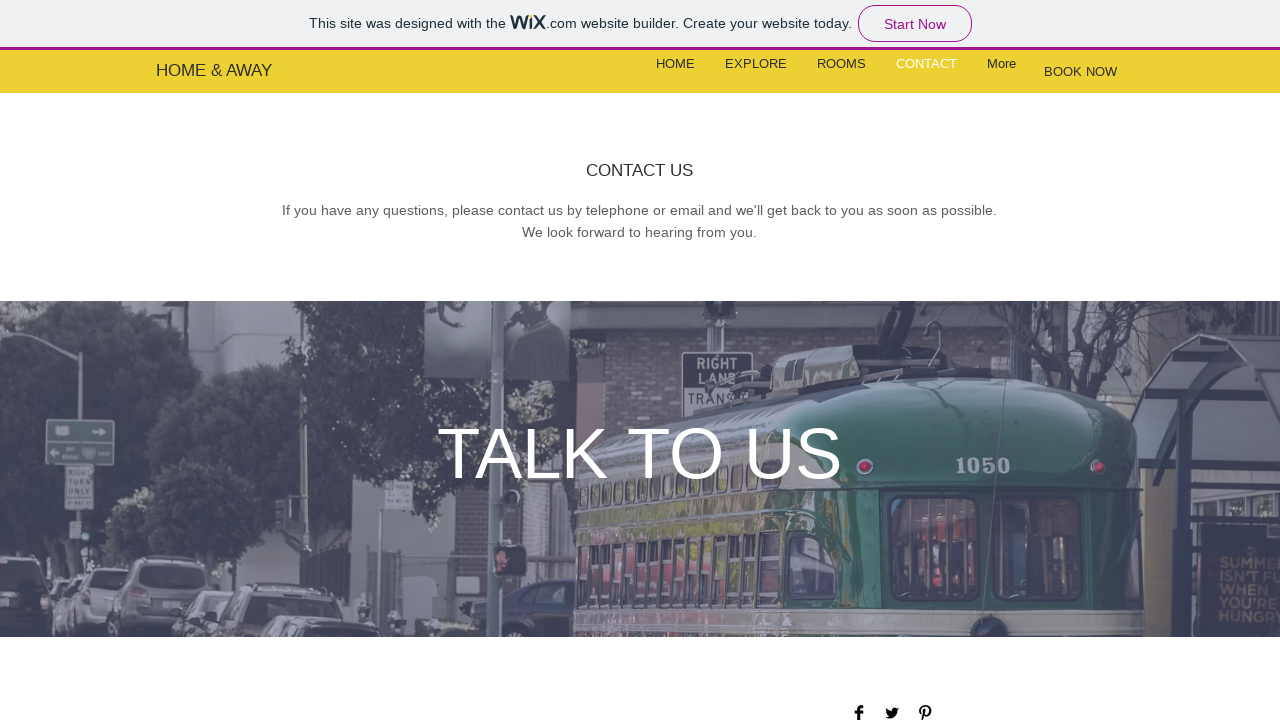

Navigated to contact page
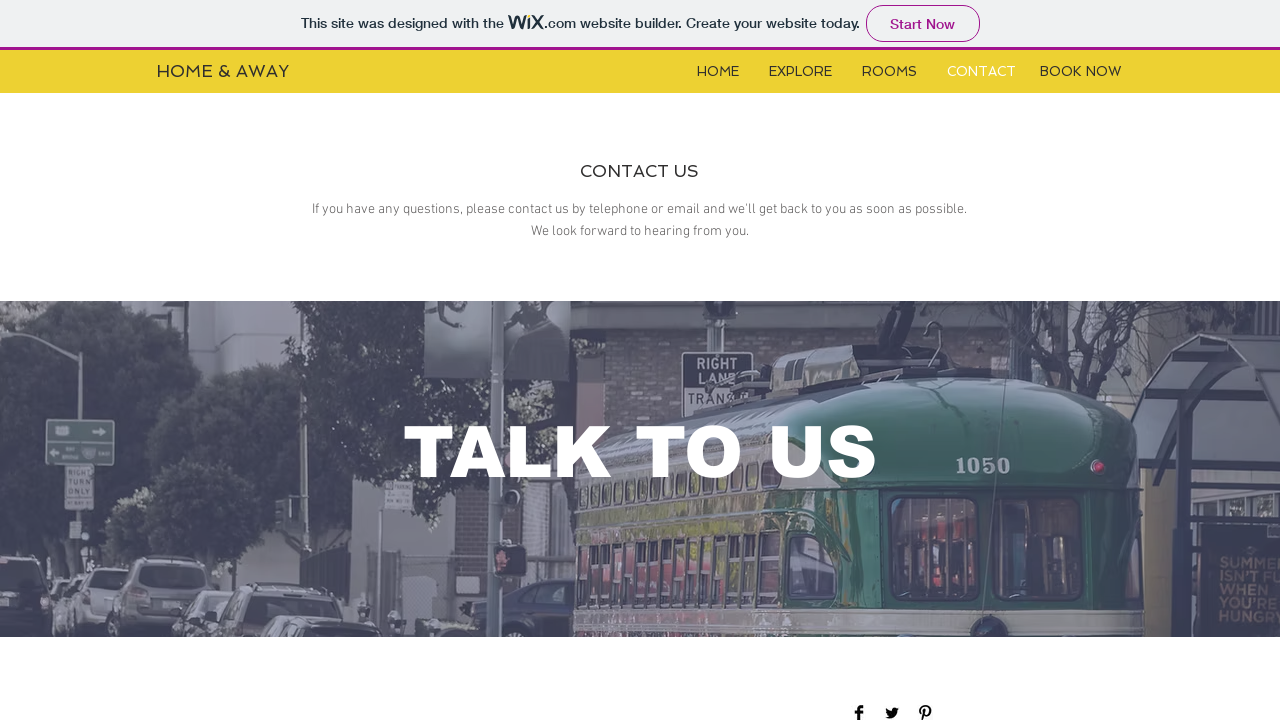

Contact page content loaded with proper elements
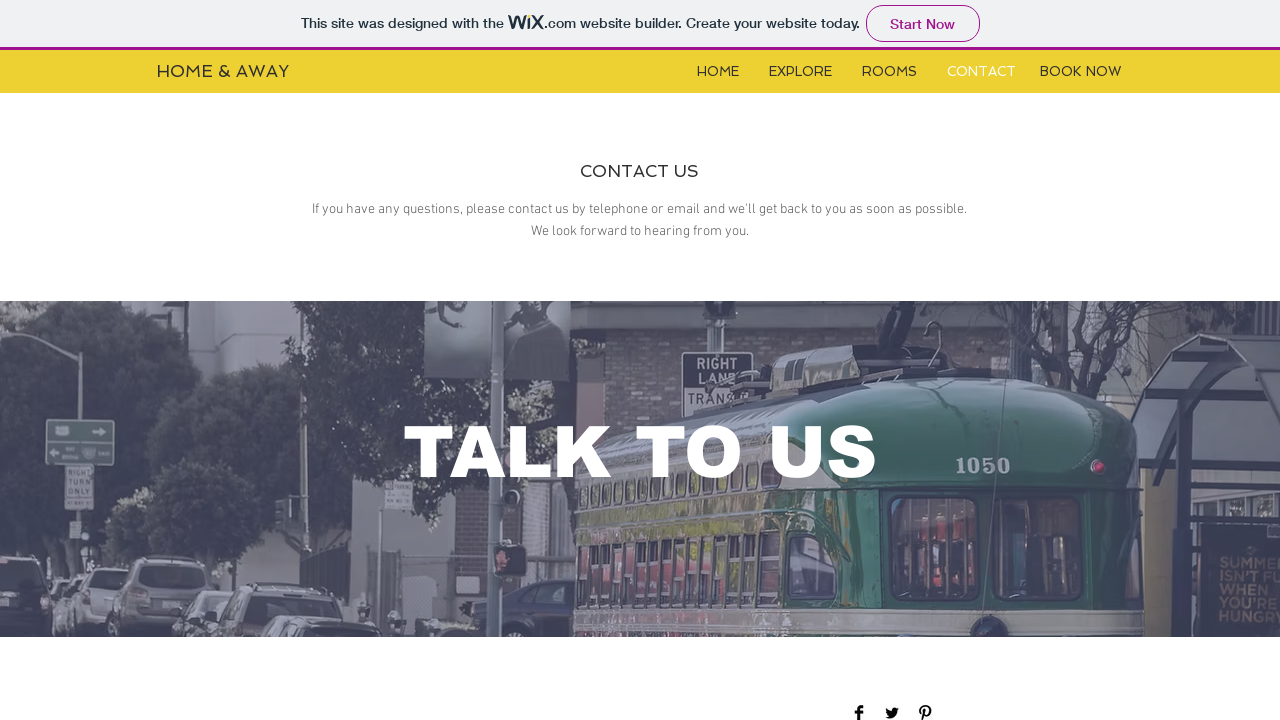

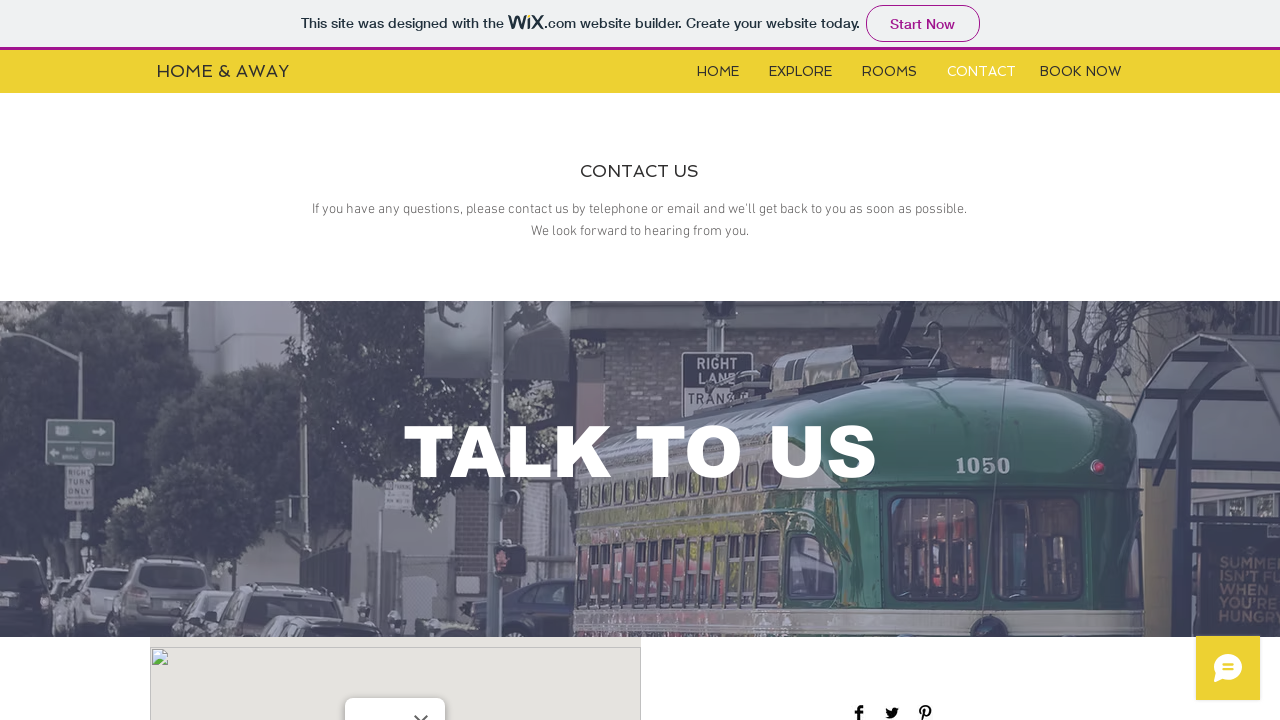